Tests drag and drop functionality on jQuery UI demo page by dragging an element and dropping it onto a target

Starting URL: https://jqueryui.com/droppable/

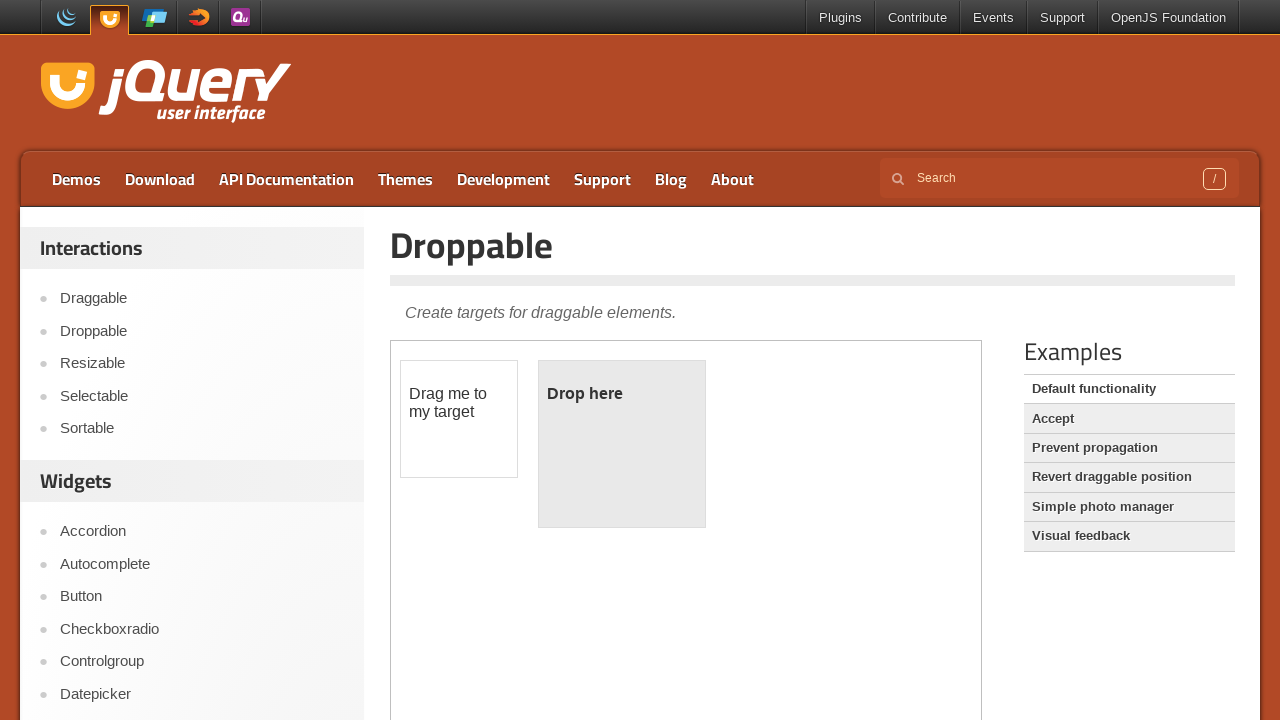

Located the iframe containing the drag and drop demo
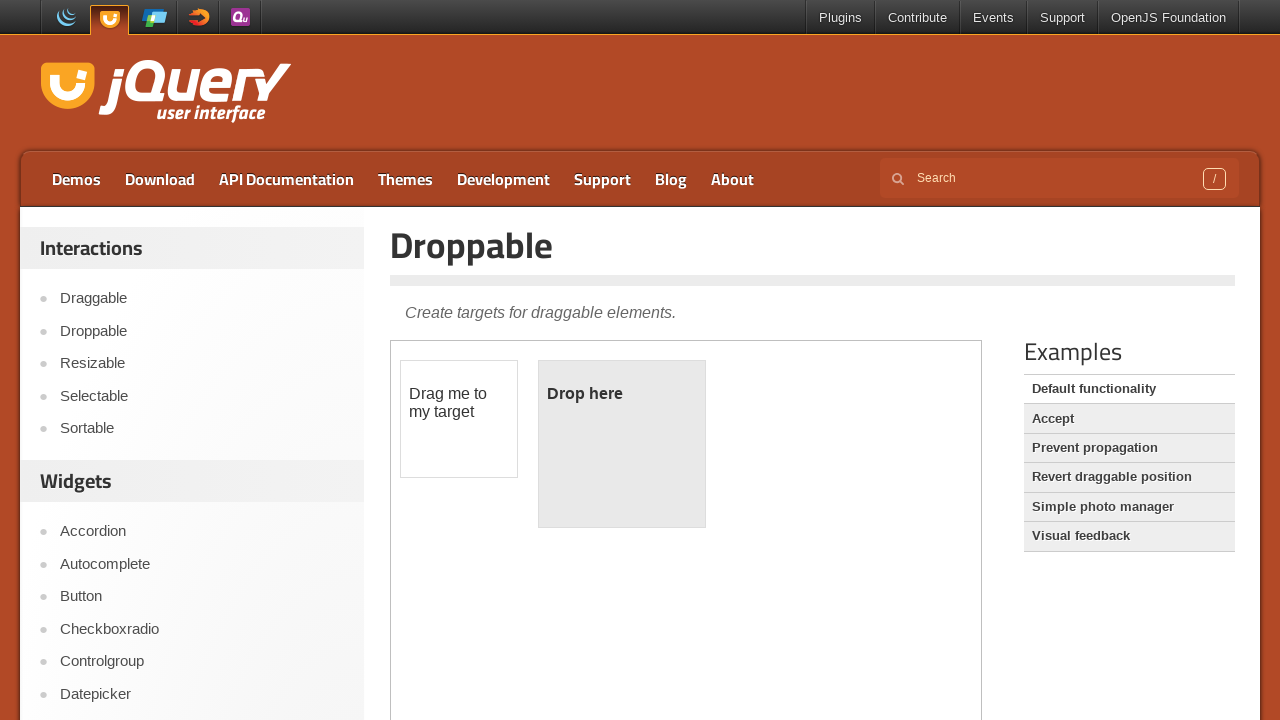

Located the draggable element
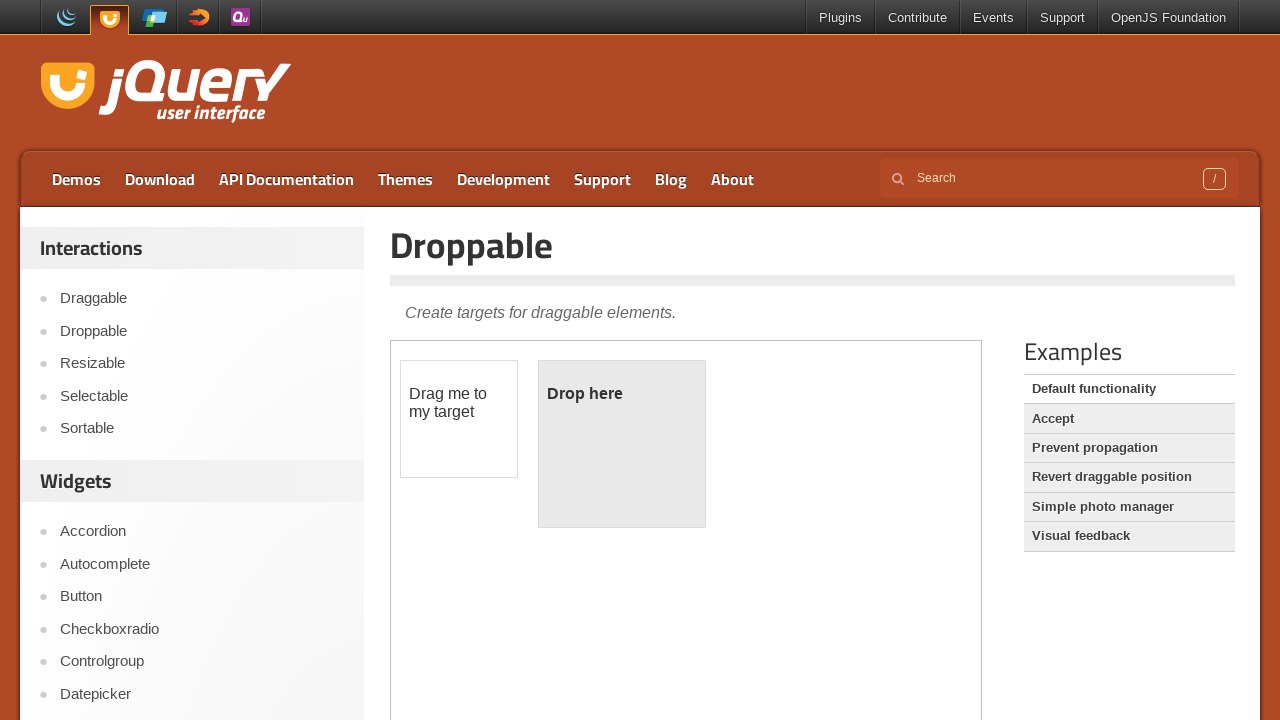

Located the droppable target element
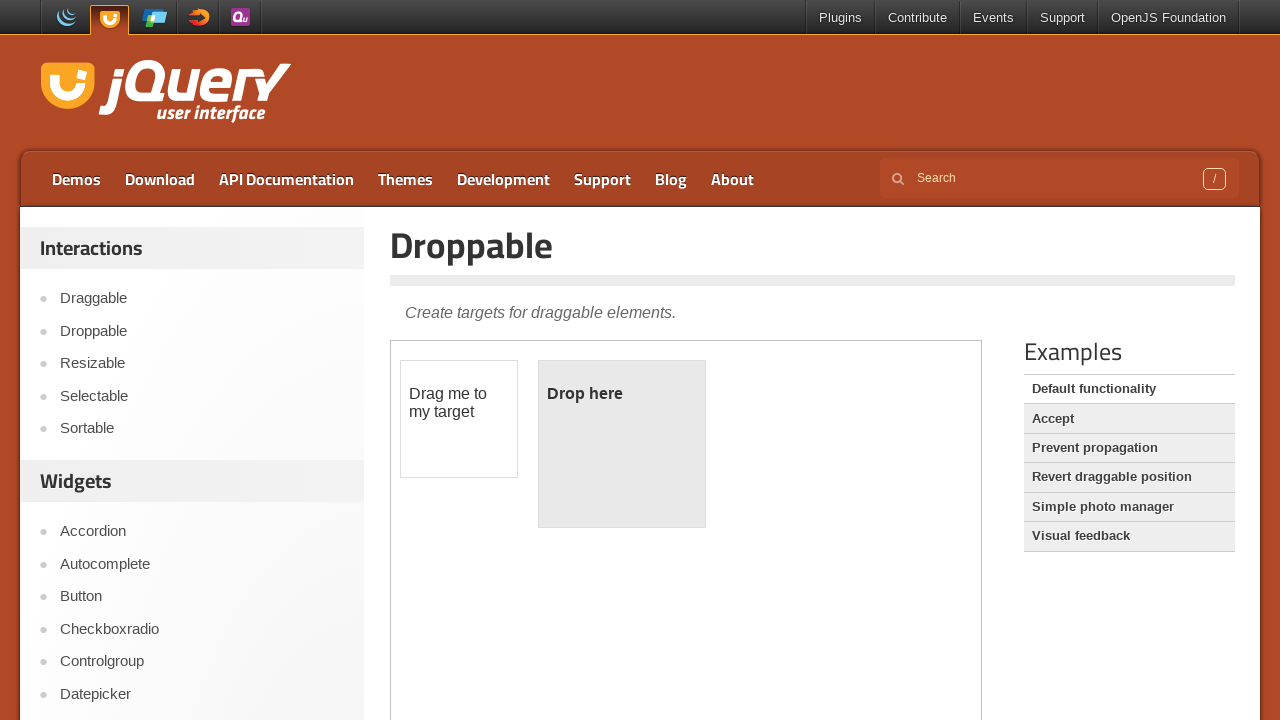

Dragged the draggable element onto the droppable target at (622, 444)
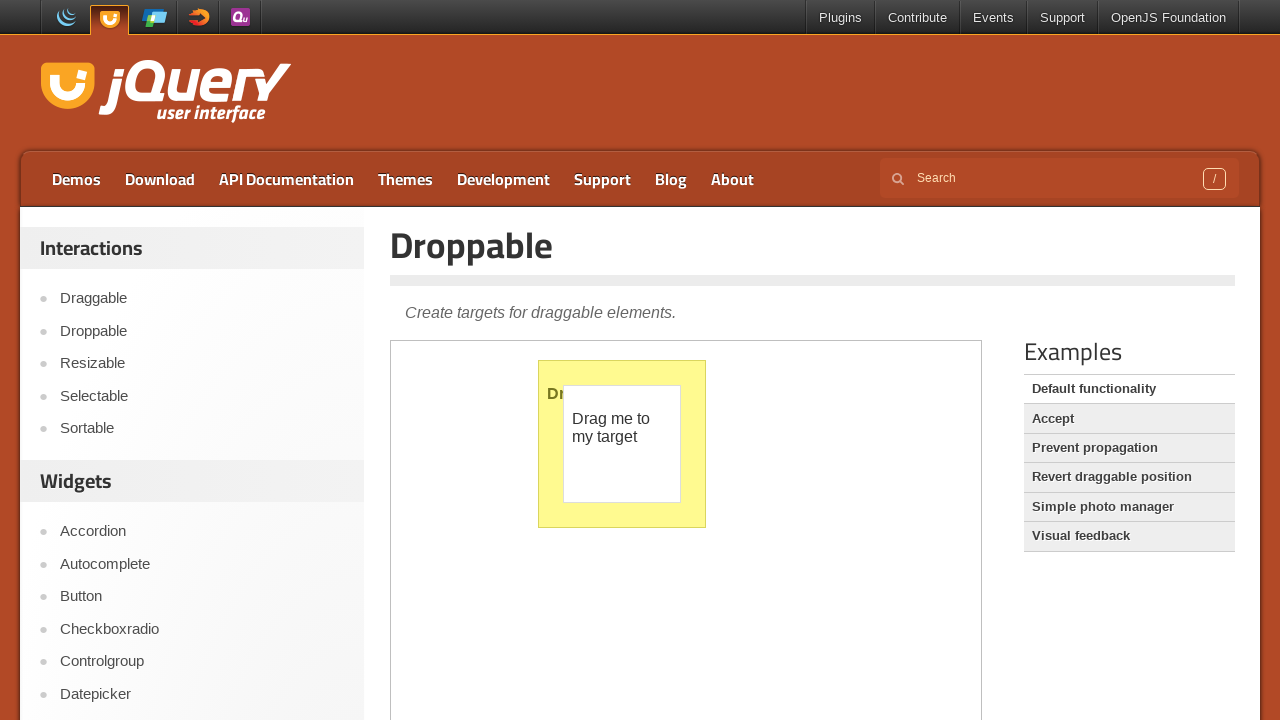

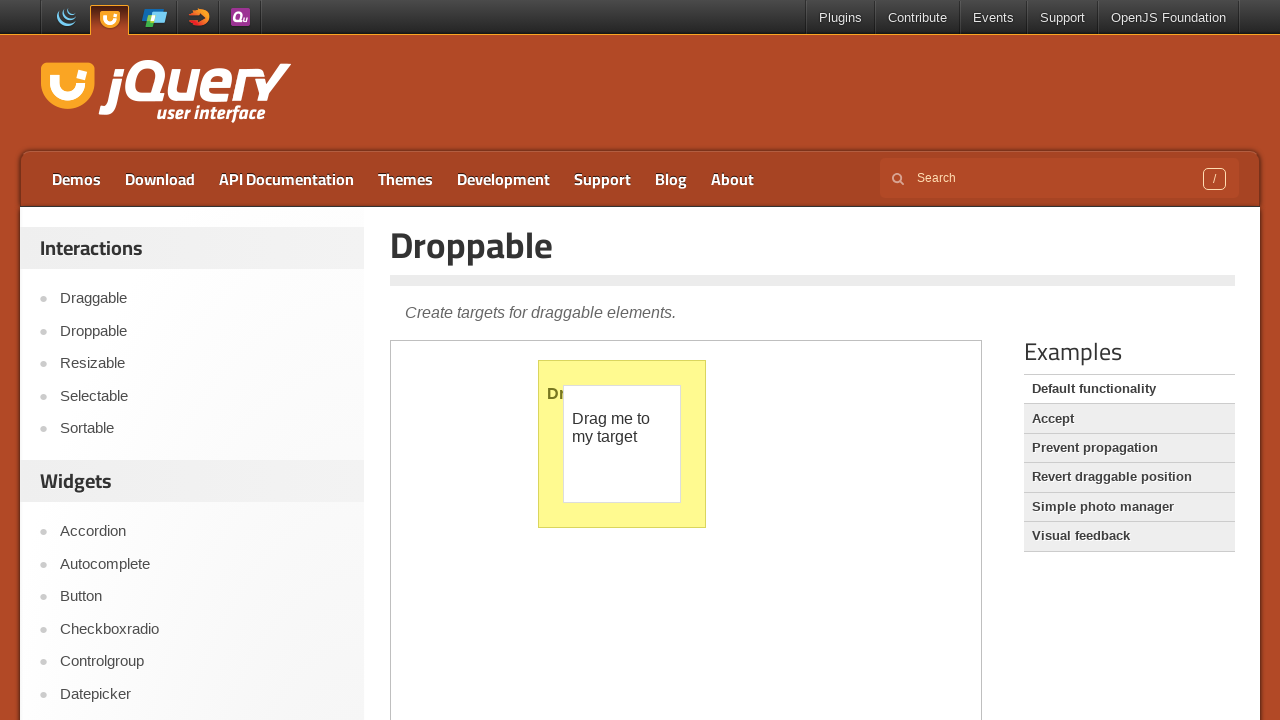